Tests the date picker functionality by clearing the existing date and entering a new date (10 days from today) into the date input field

Starting URL: https://demoqa.com/date-picker

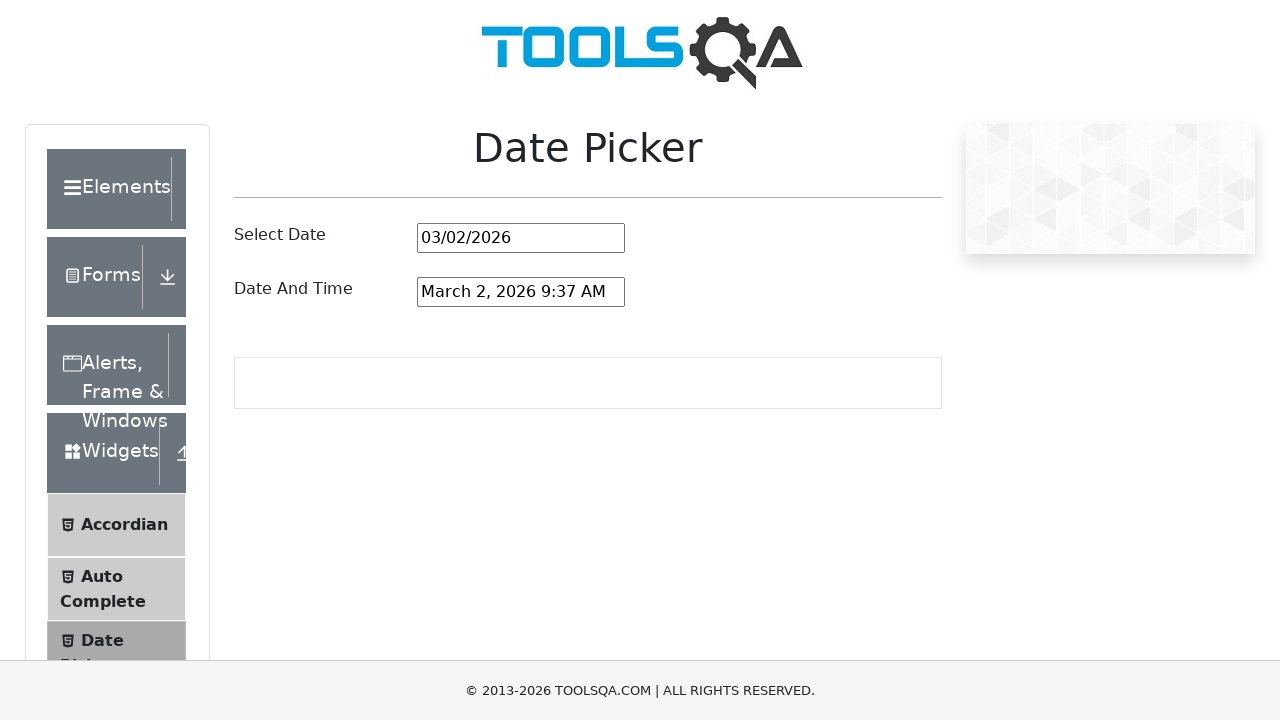

Located the date picker input field
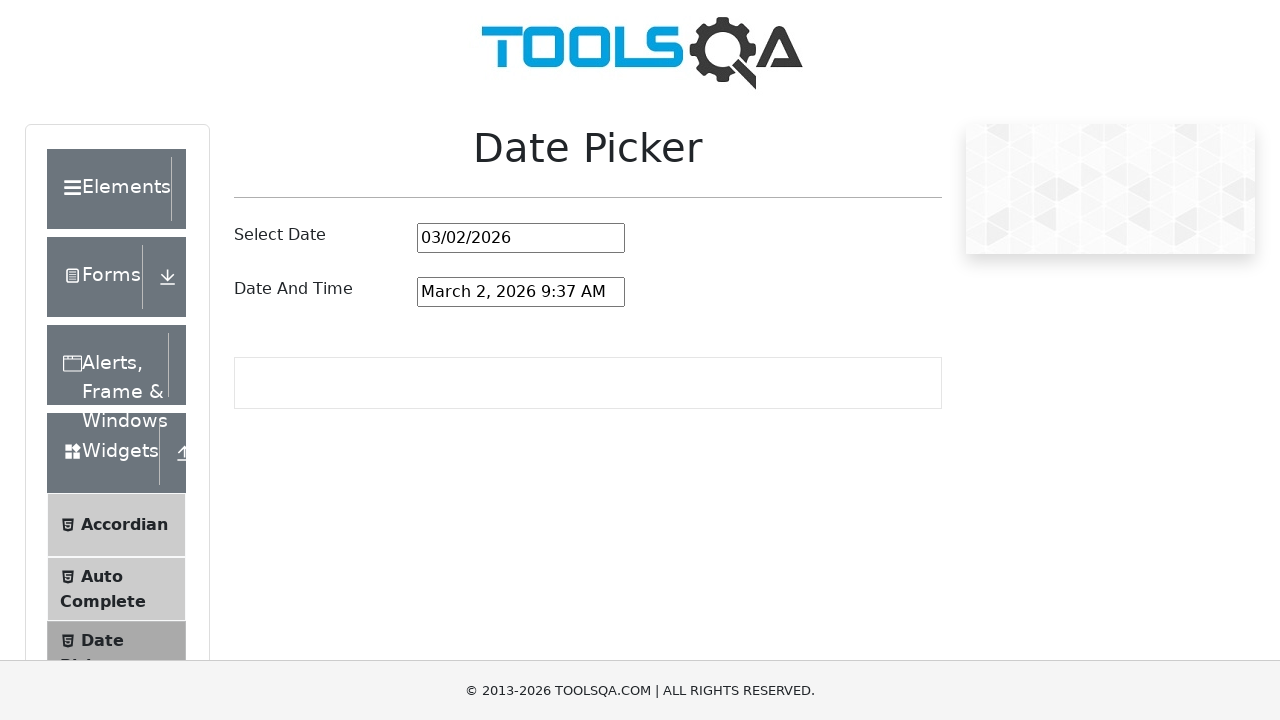

Clicked on the date picker input field at (521, 238) on input#datePickerMonthYearInput
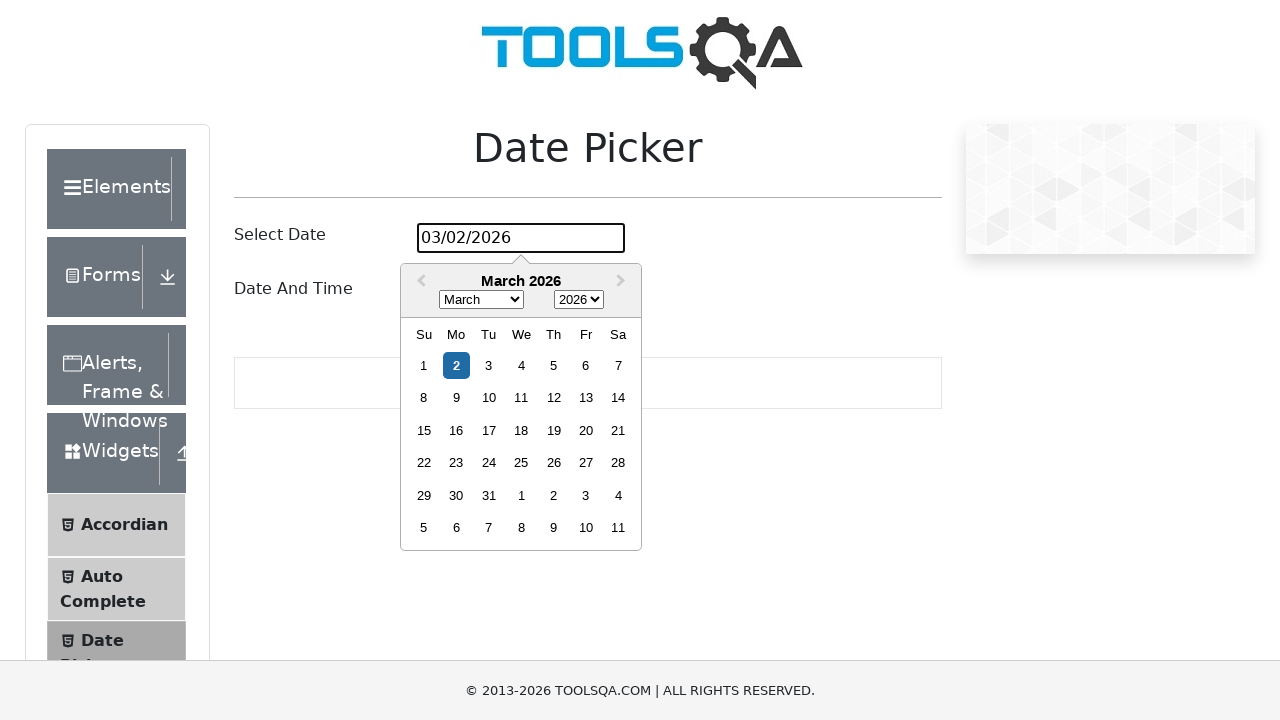

Selected all text in the date input field on input#datePickerMonthYearInput
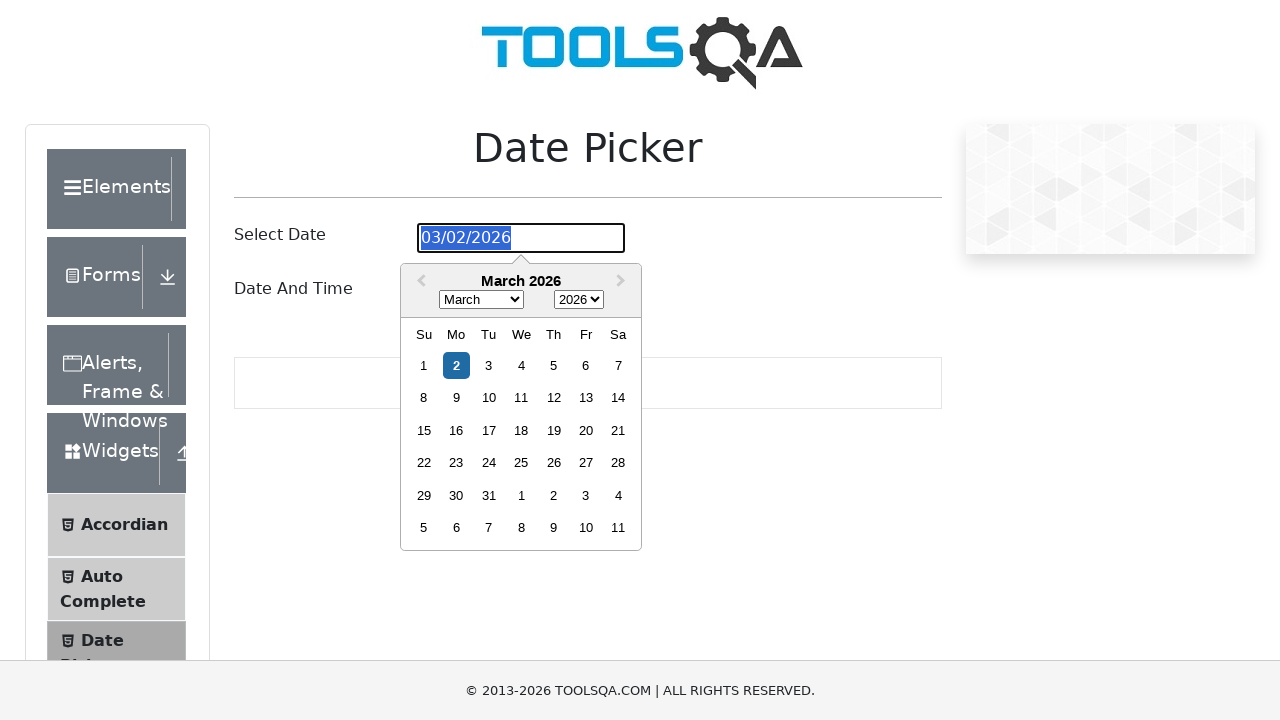

Cleared the existing date from the input field on input#datePickerMonthYearInput
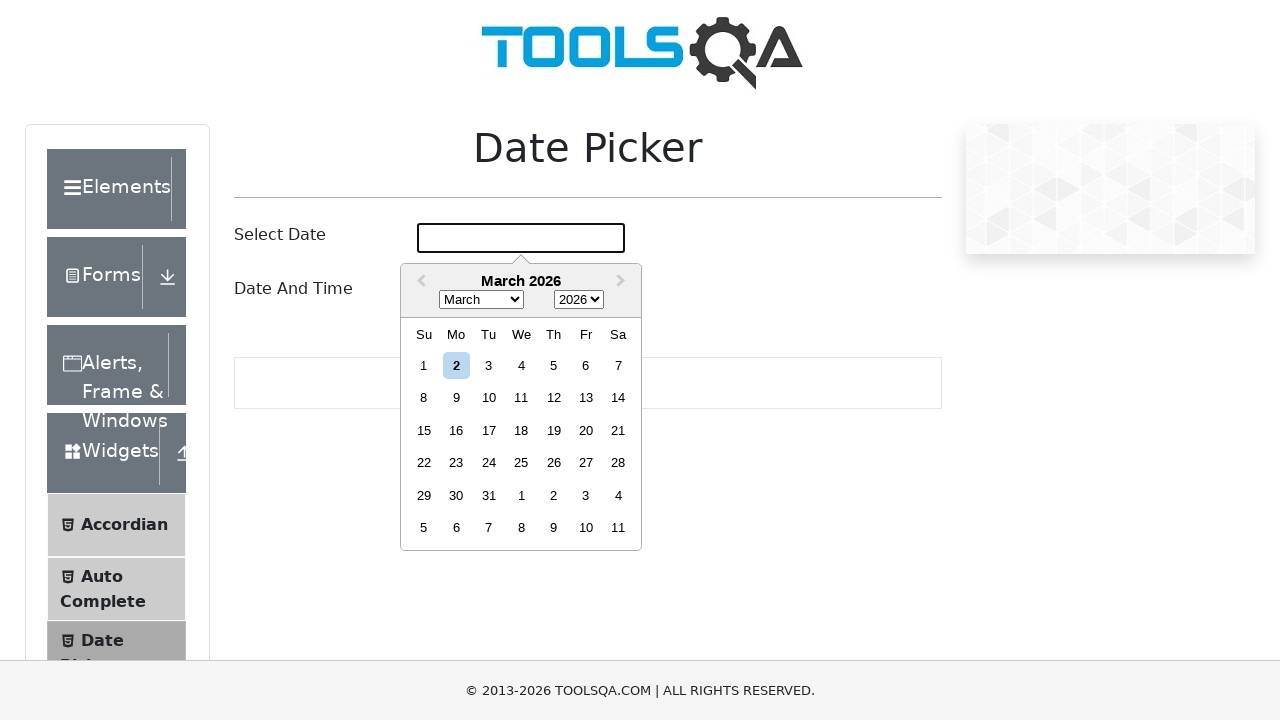

Calculated future date: 2026-03-12
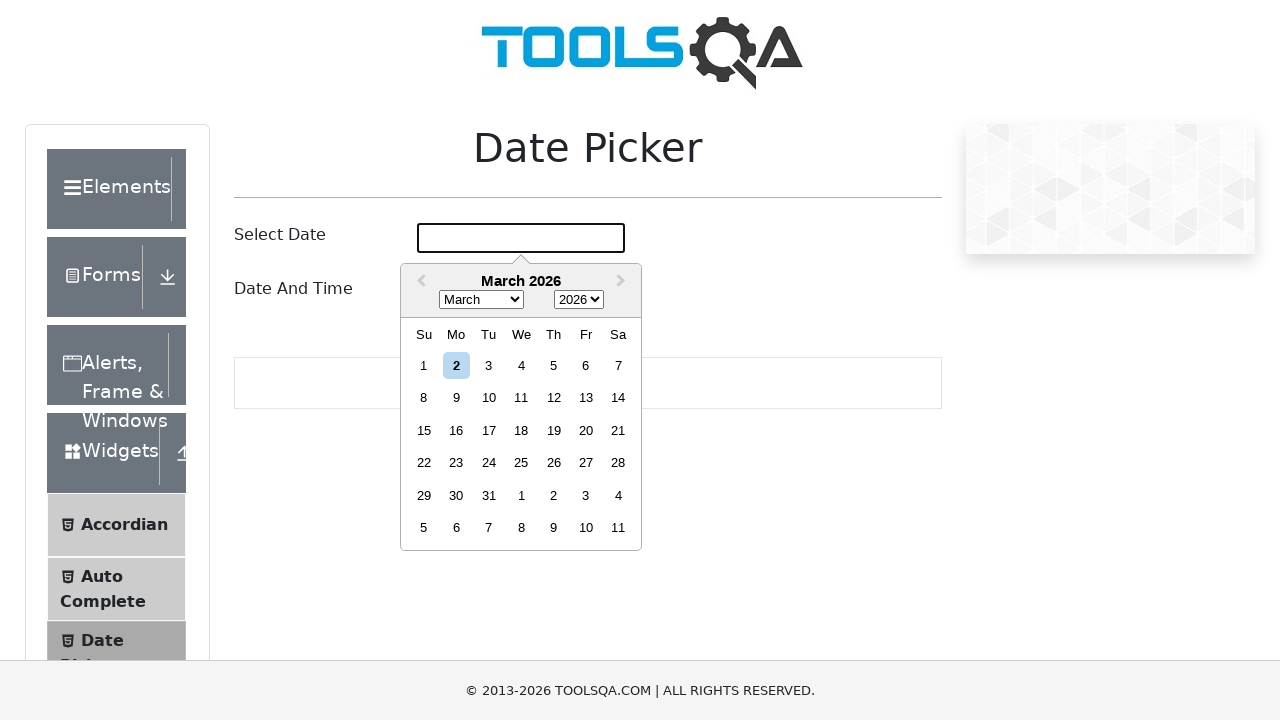

Formatted date as: 03/12/2026
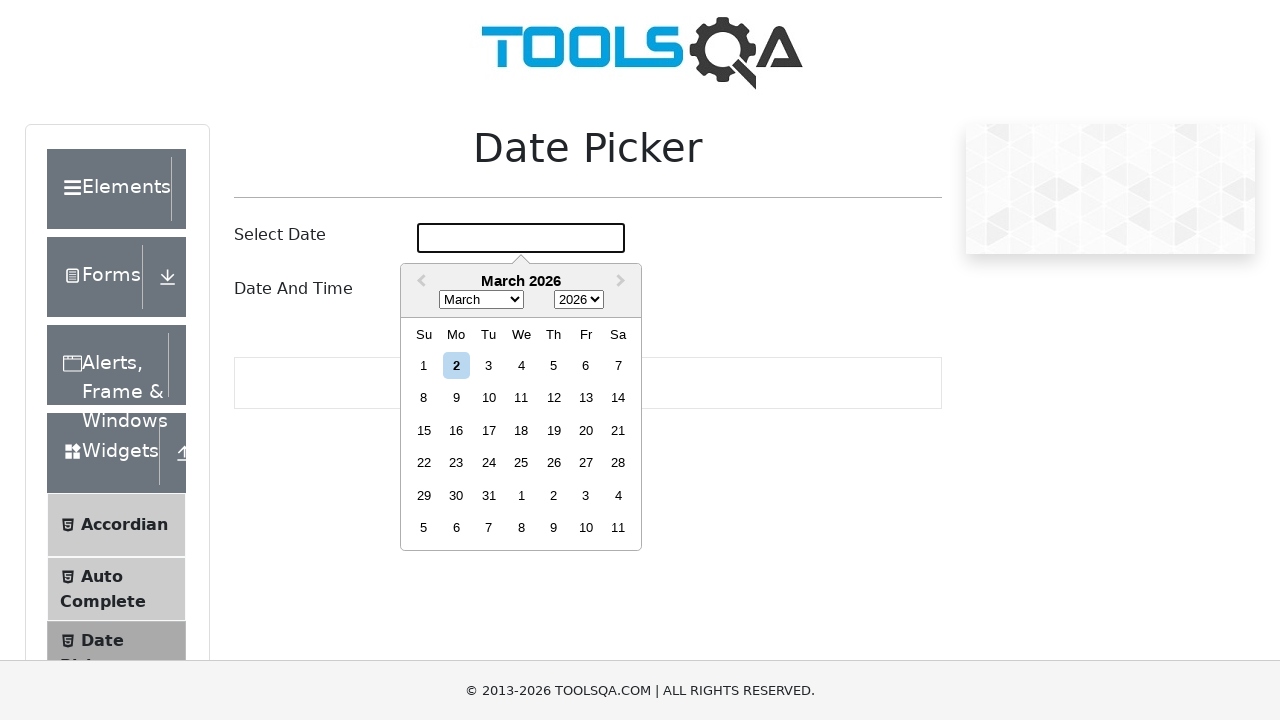

Entered new date '03/12/2026' into the date picker on input#datePickerMonthYearInput
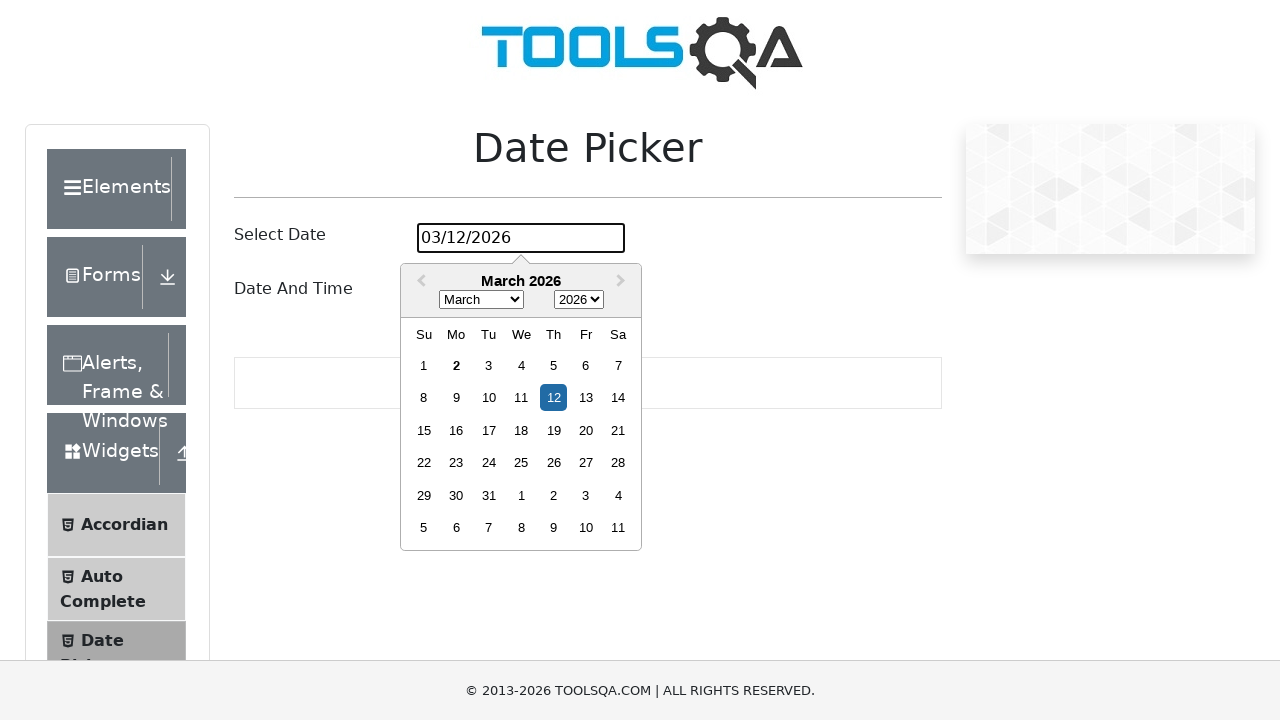

Clicked outside the date picker to close any dropdown at (640, 360) on body
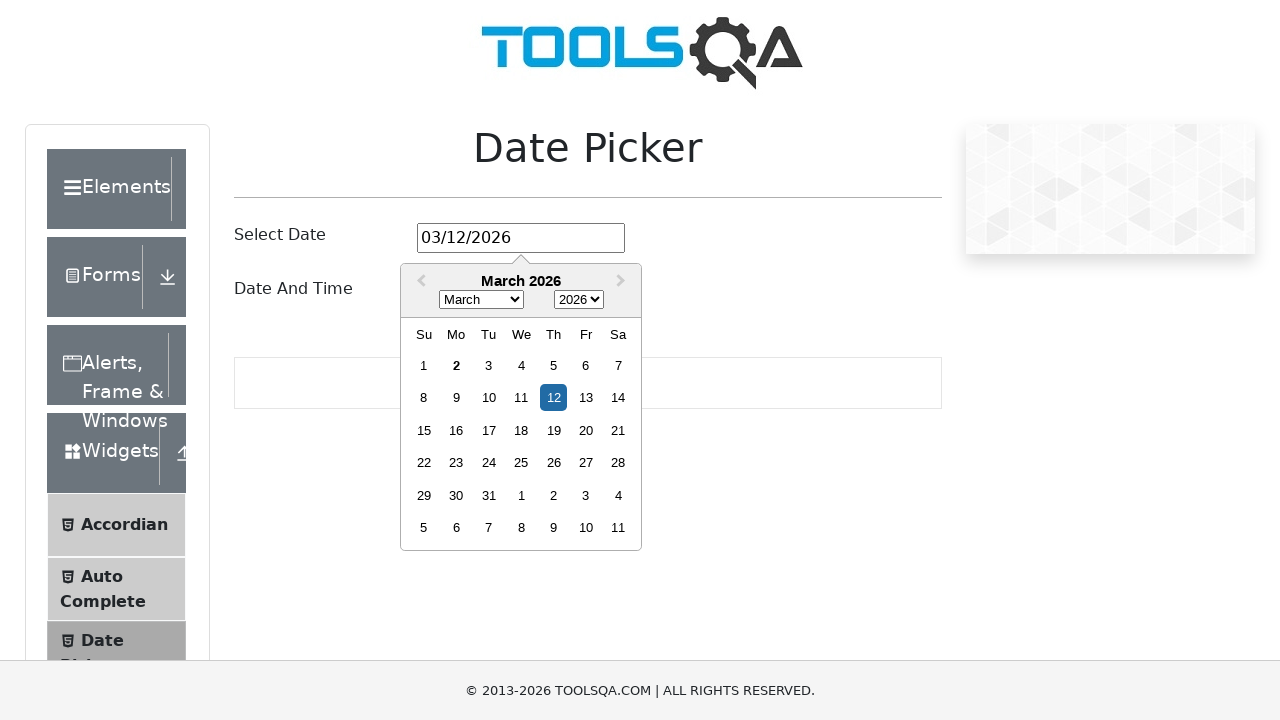

Waited 500ms for the date to be applied
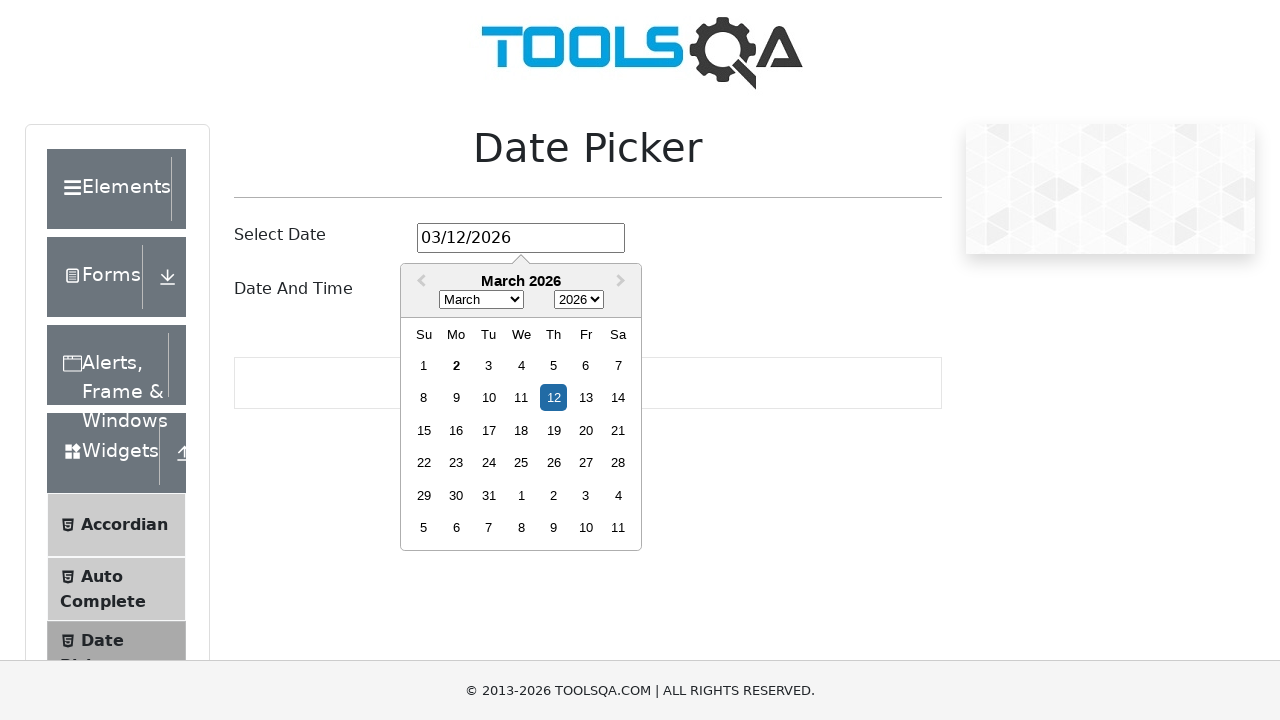

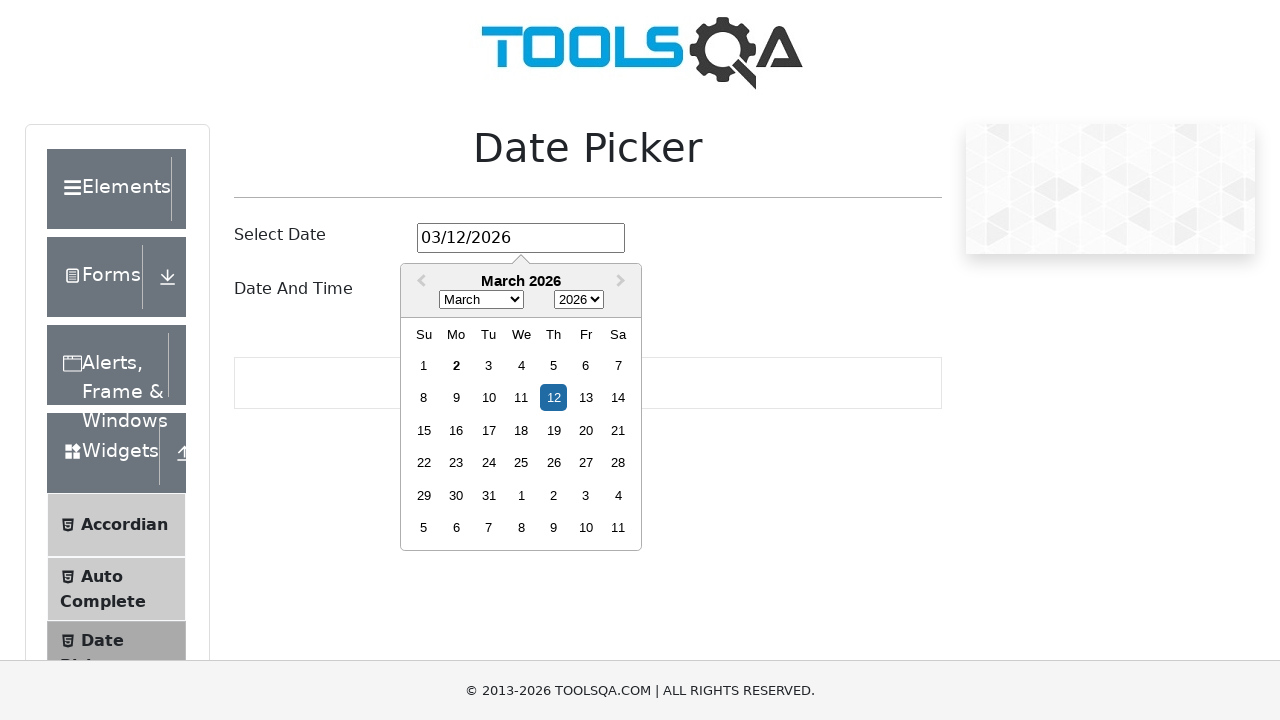